Tests show/hide functionality by clicking buttons to toggle visibility of a text field

Starting URL: https://rahulshettyacademy.com/AutomationPractice/

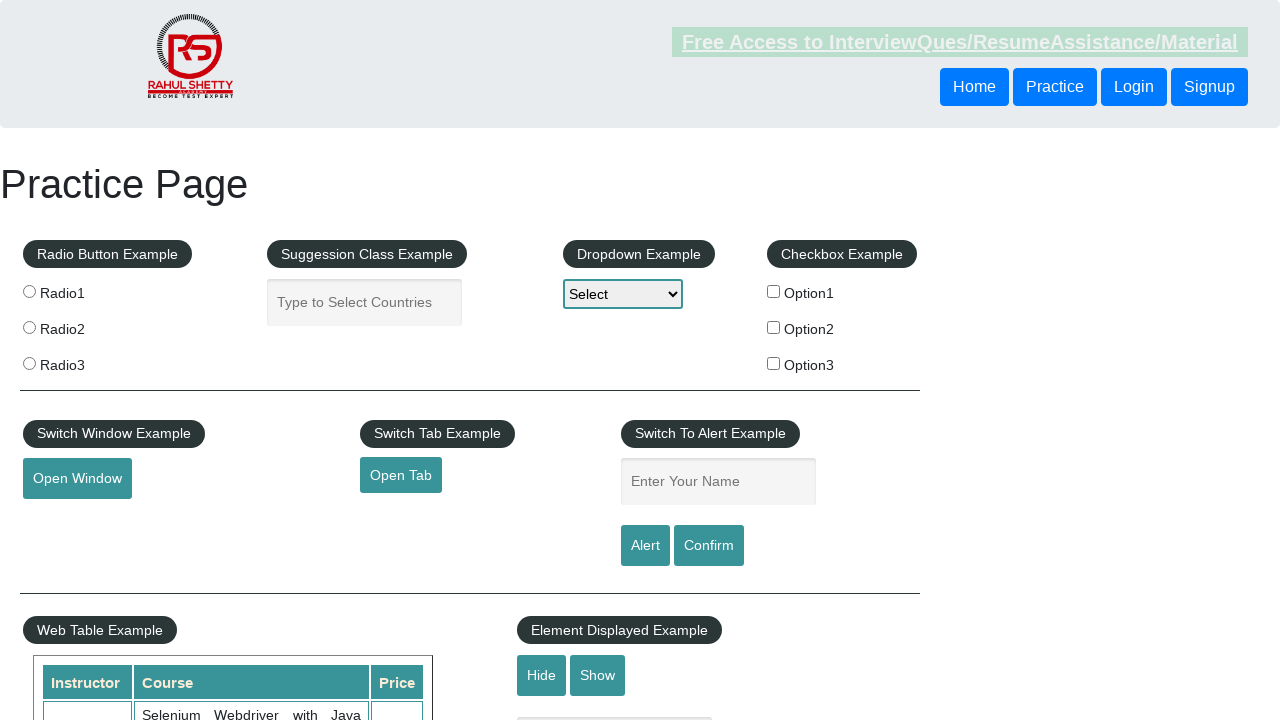

Navigated to AutomationPractice page
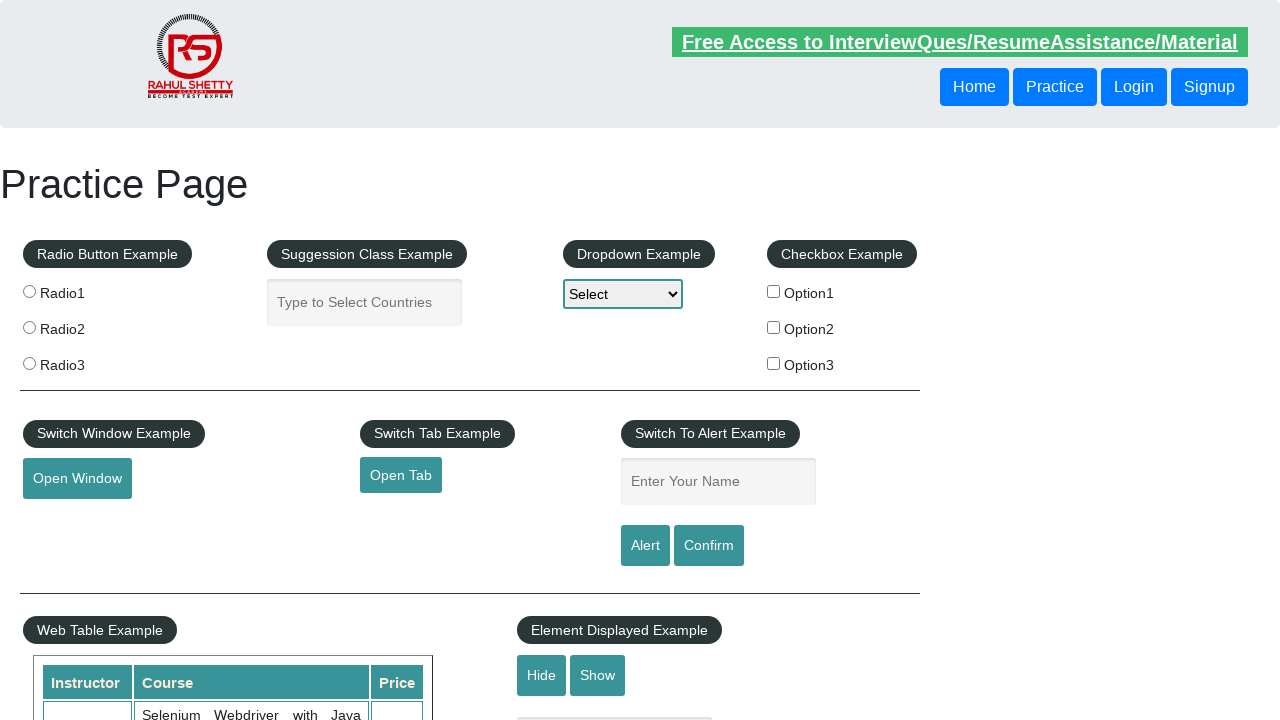

Clicked hide button to hide the text field at (542, 675) on #hide-textbox
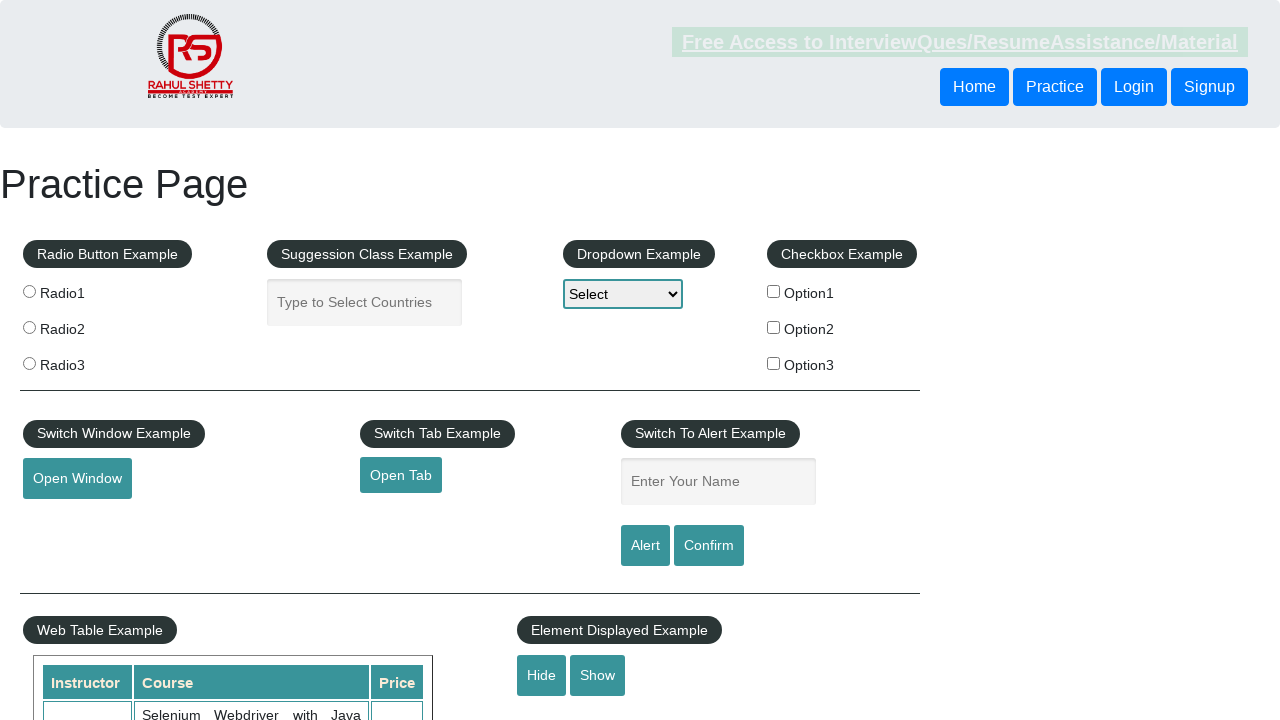

Clicked show button to display the text field at (598, 675) on #show-textbox
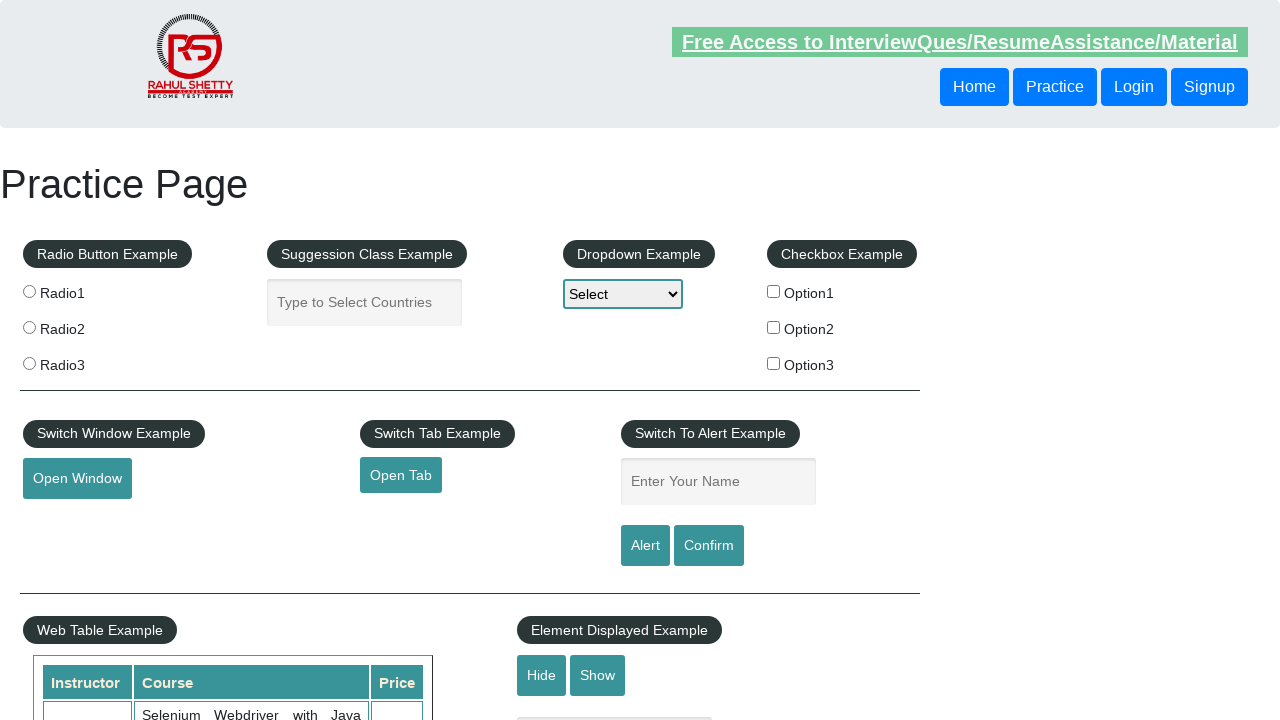

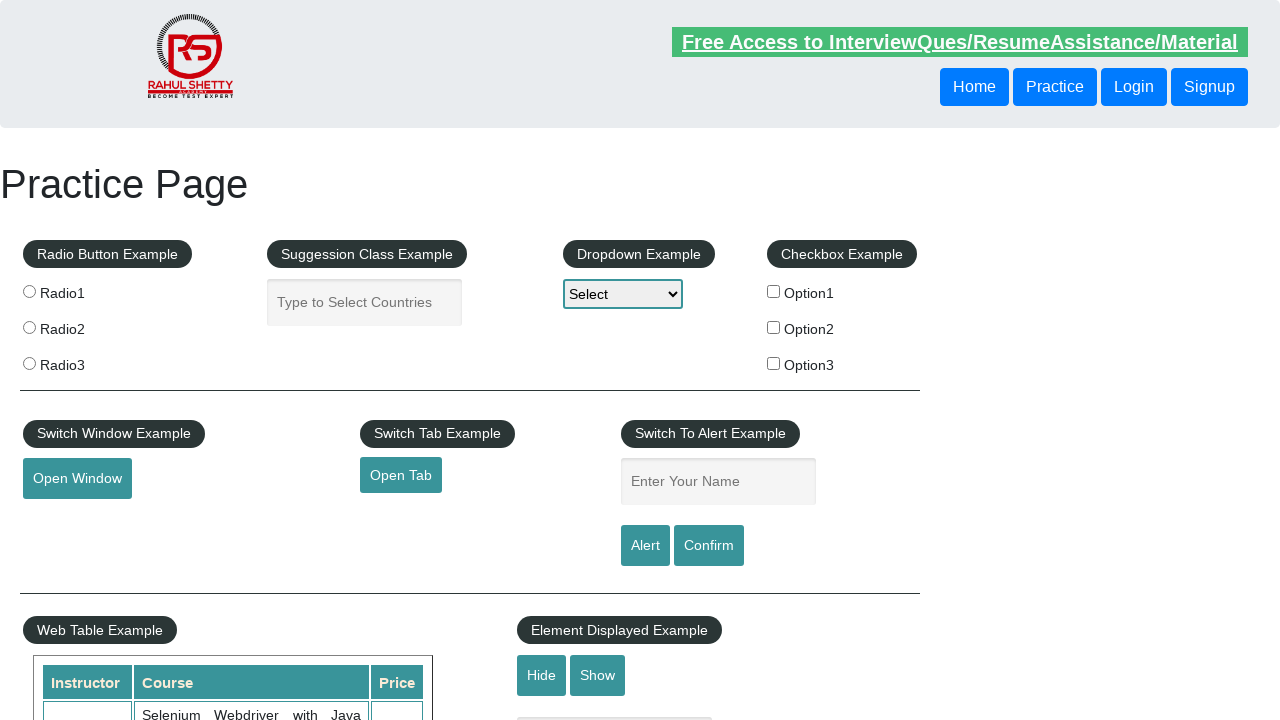